Tests getting input values and attributes from form fields, clearing an input, and verifying placeholder attributes on another input.

Starting URL: https://letcode.in/edit

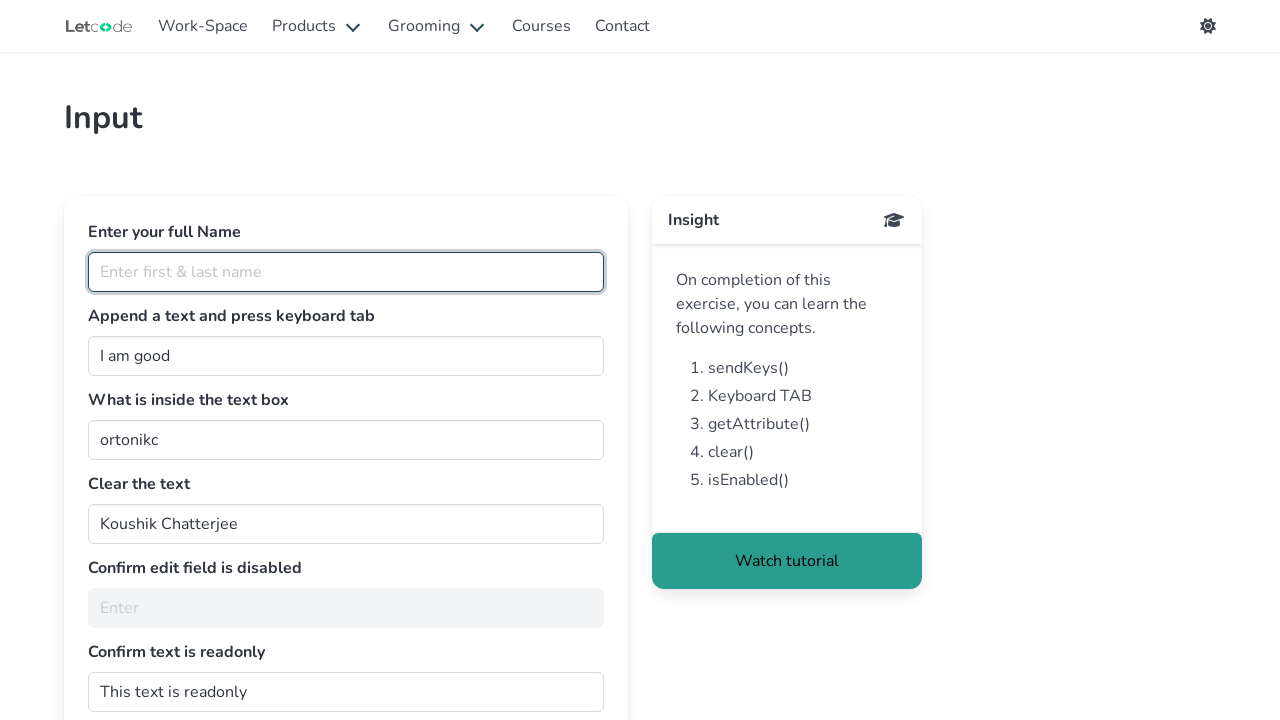

Located the input element with ID 'getMe'
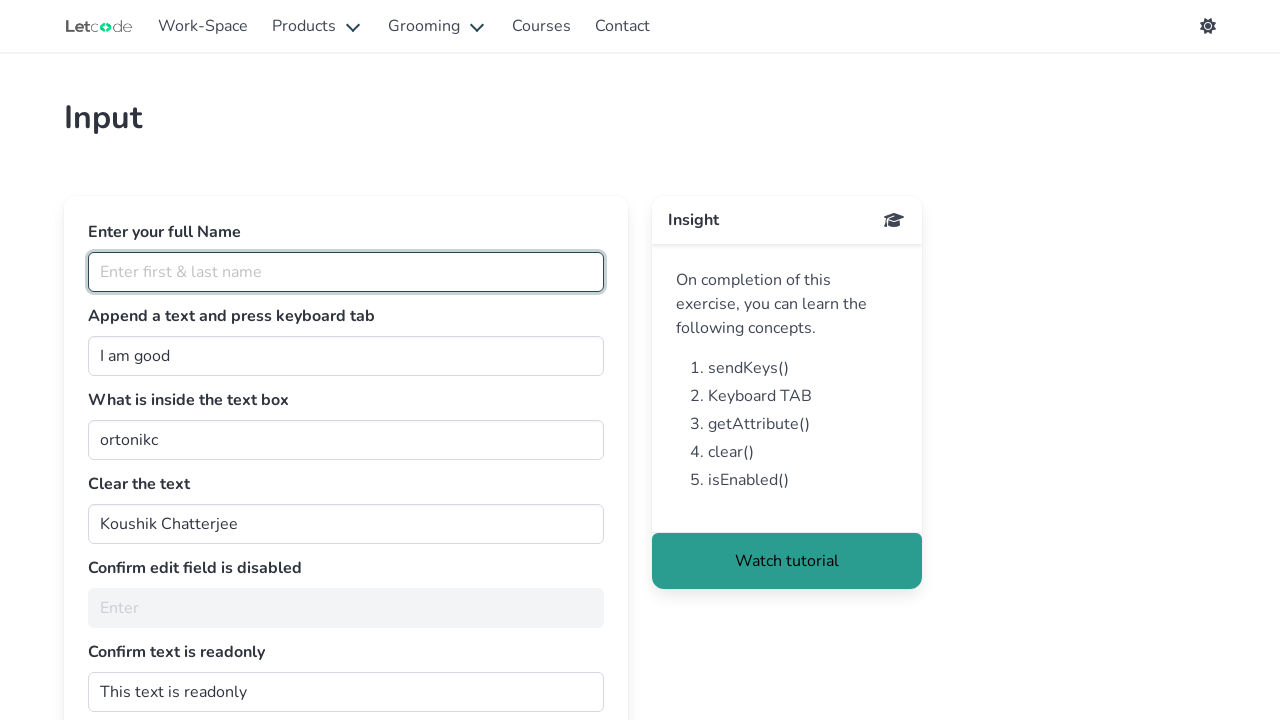

Retrieved input value: 'ortonikc'
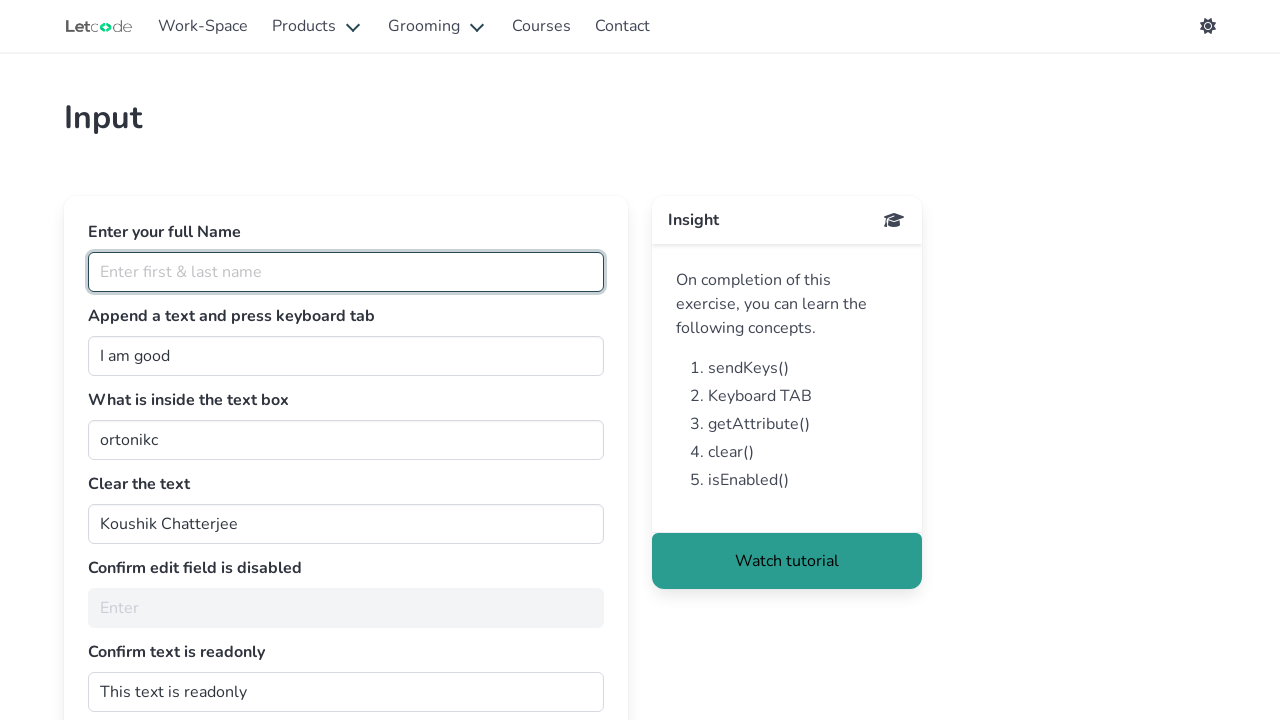

Cleared the input field with ID 'getMe' on #getMe
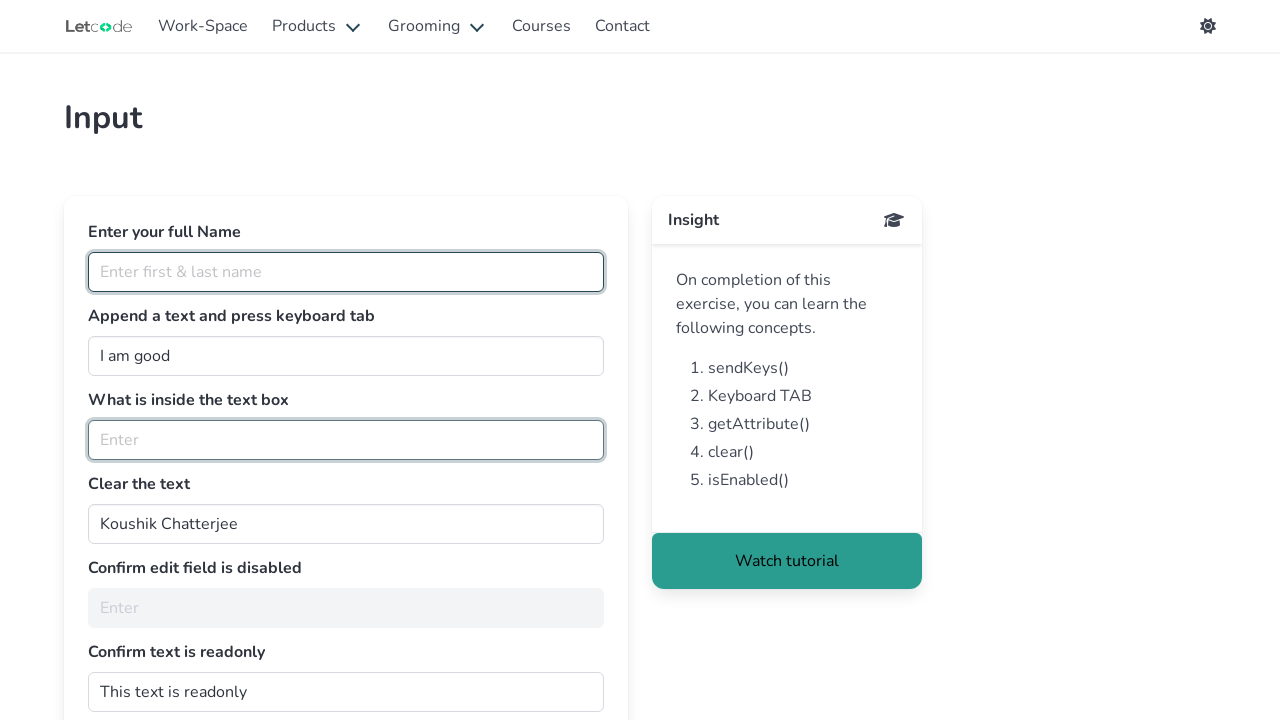

Located the input element with ID 'fullName'
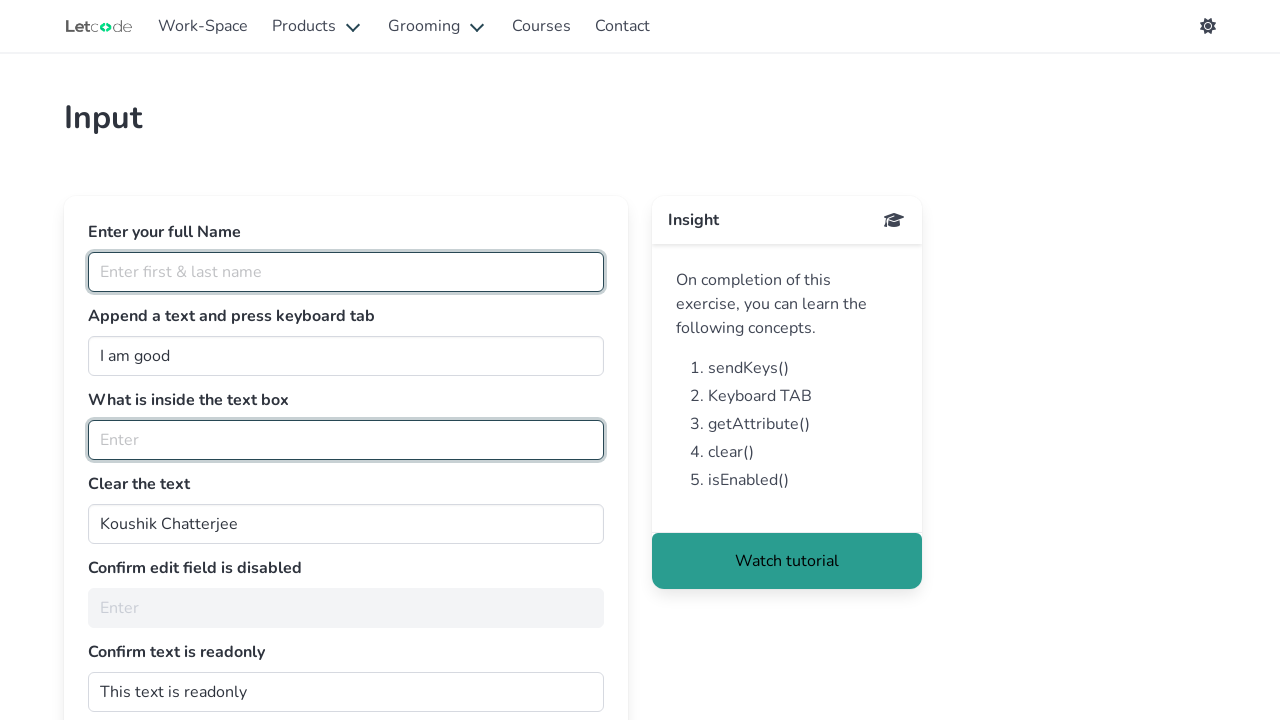

Verified that fullName input has placeholder attribute 'Enter first & last name'
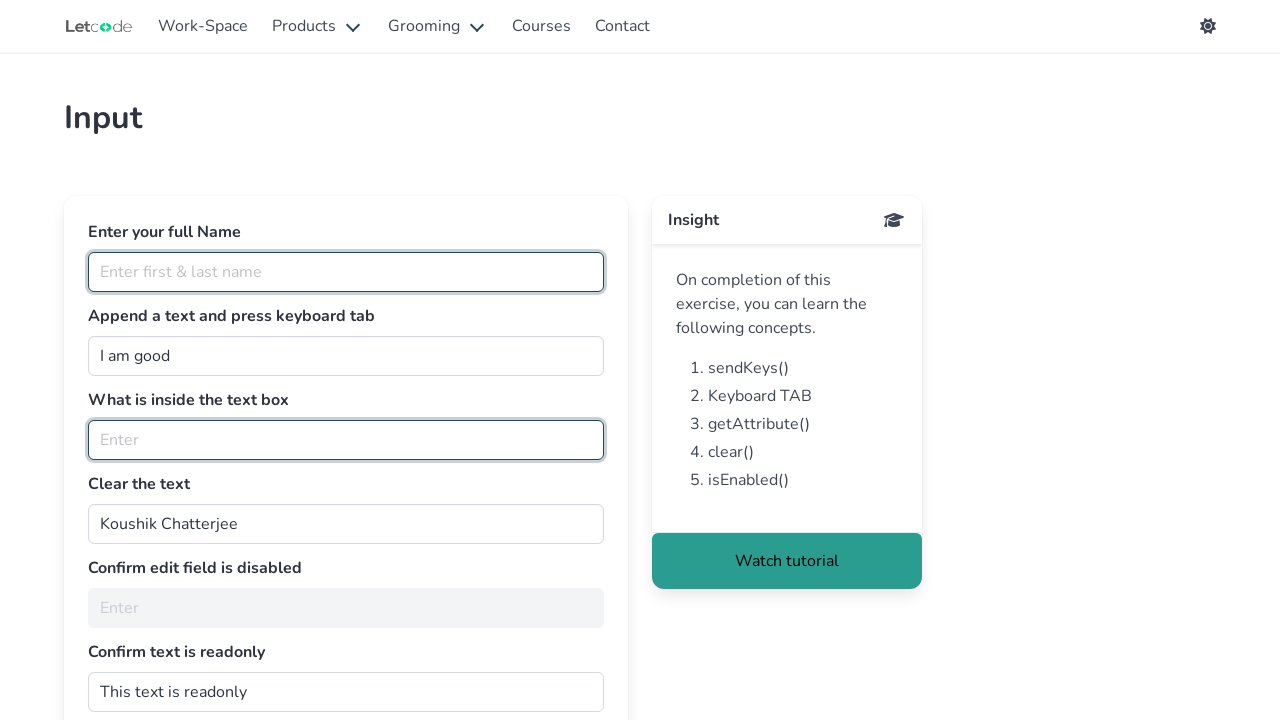

Navigated back to the previous page
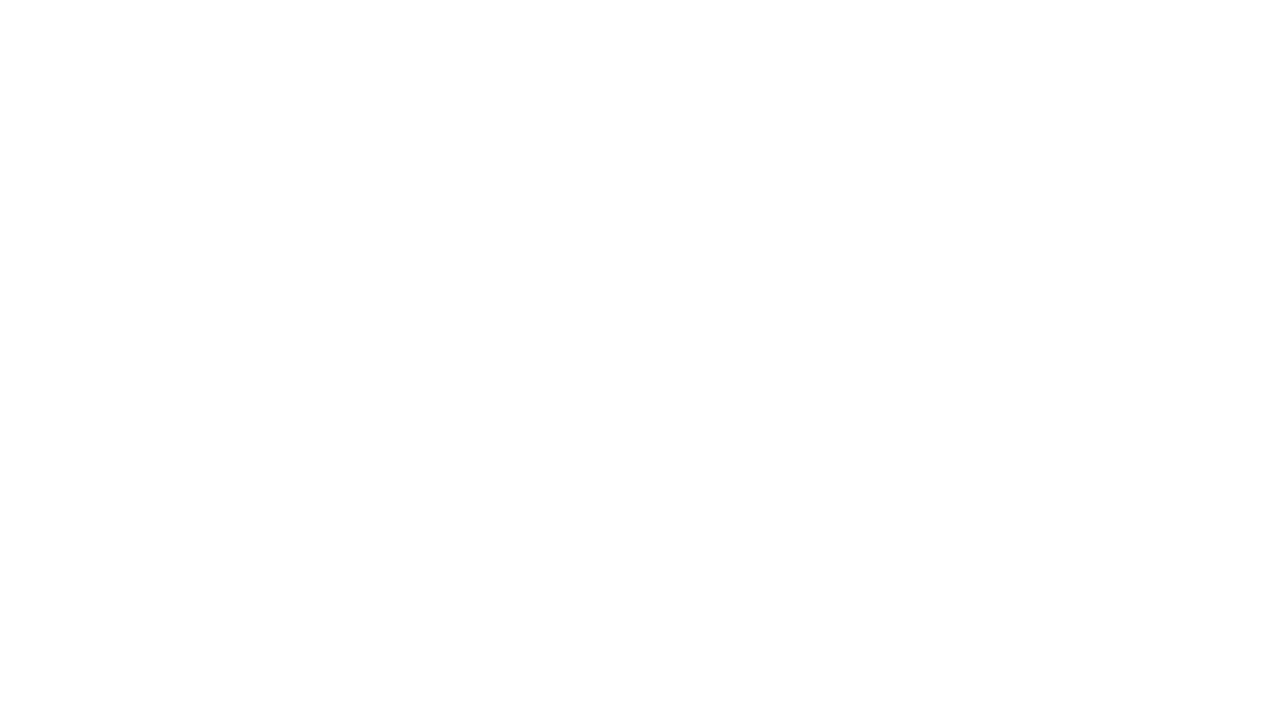

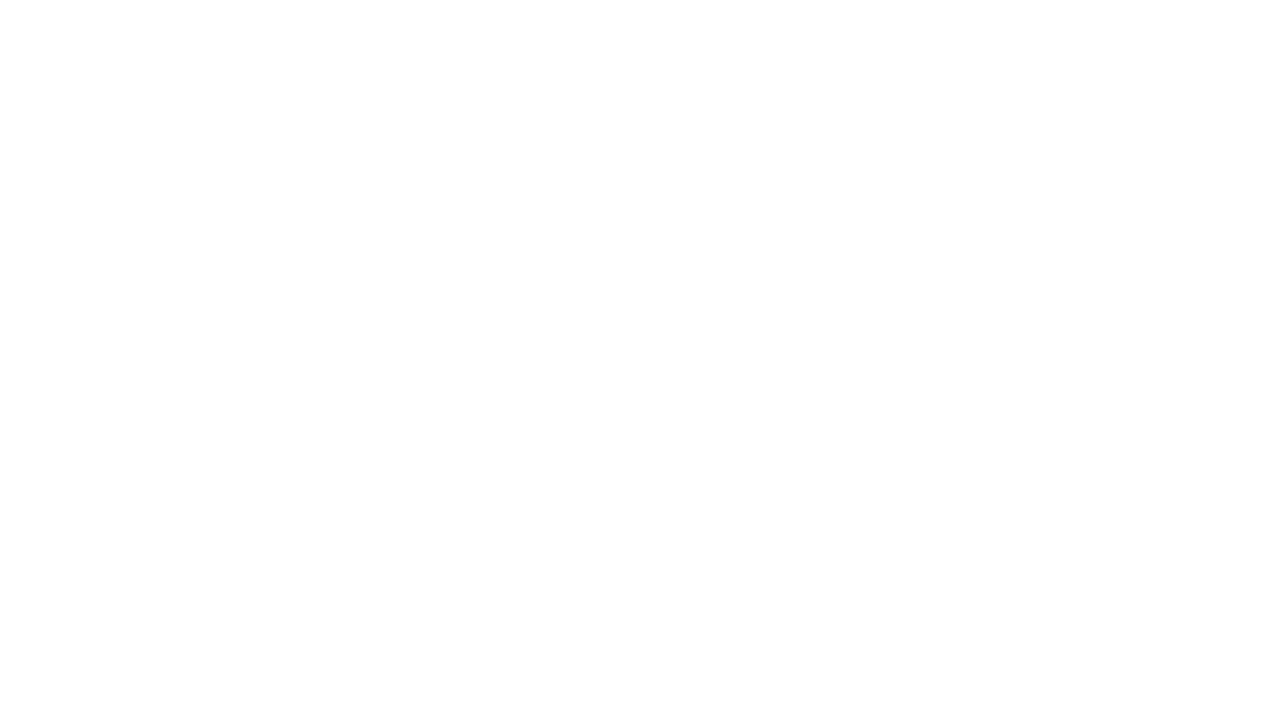